Tests responsive design of the login page by resizing the browser window to various screen sizes (mobile, tablet, laptop, desktop) and verifying that the login form remains visible

Starting URL: https://www.saucedemo.com/

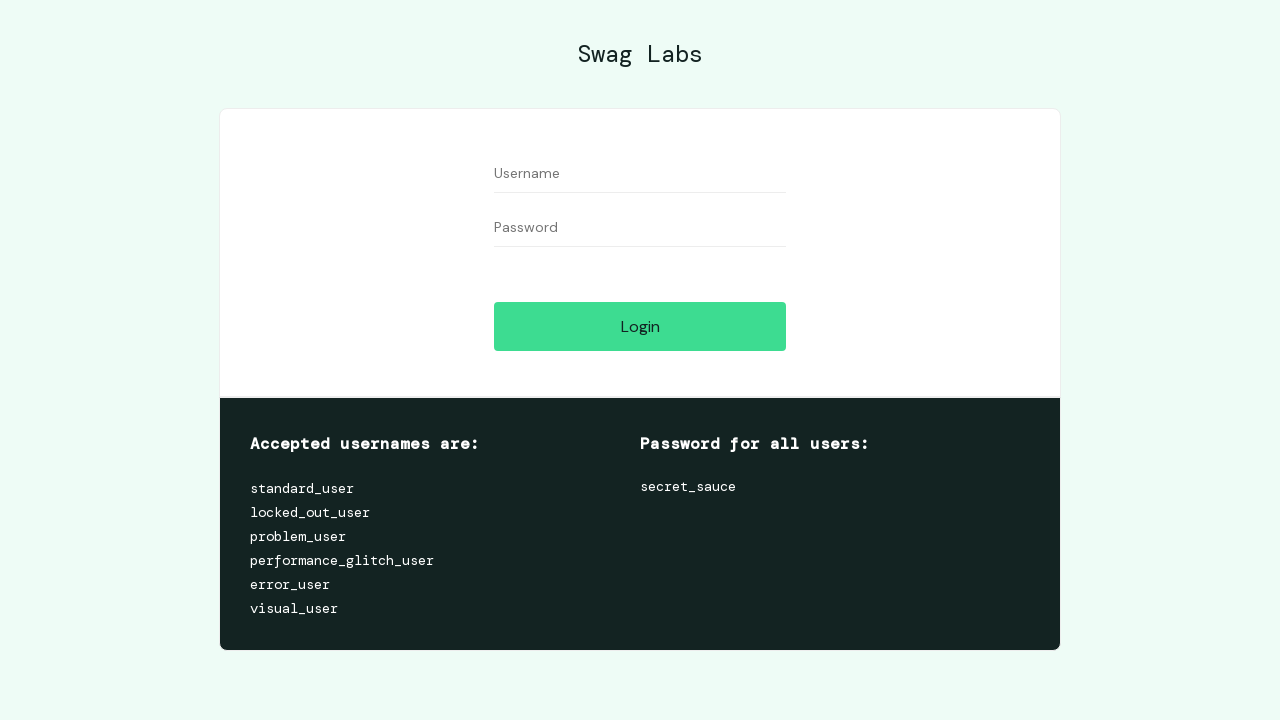

Navigated to Sauce Demo login page
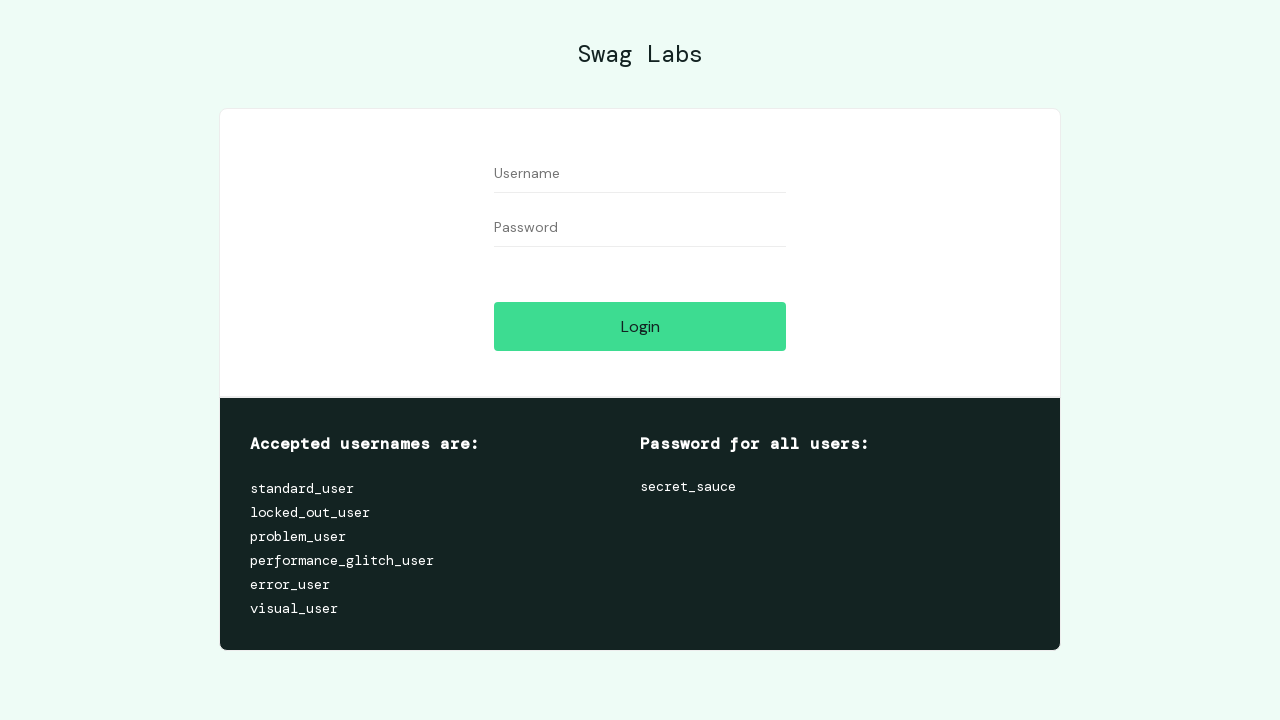

Set viewport to 390x844
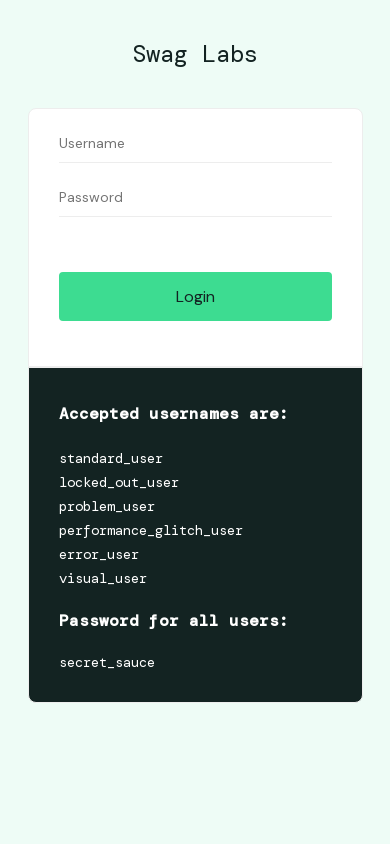

Waited for page to adjust to 390x844 viewport
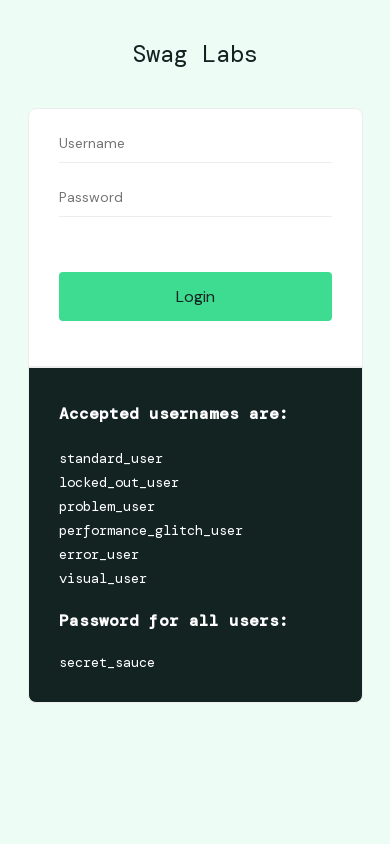

Verified login form is visible at 390x844 resolution
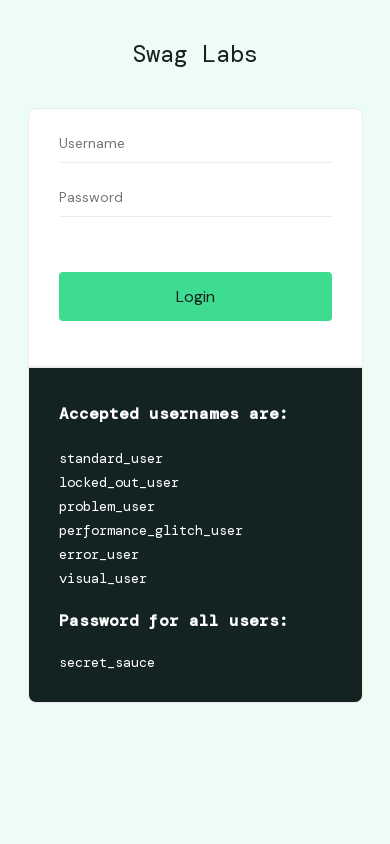

Set viewport to 430x932
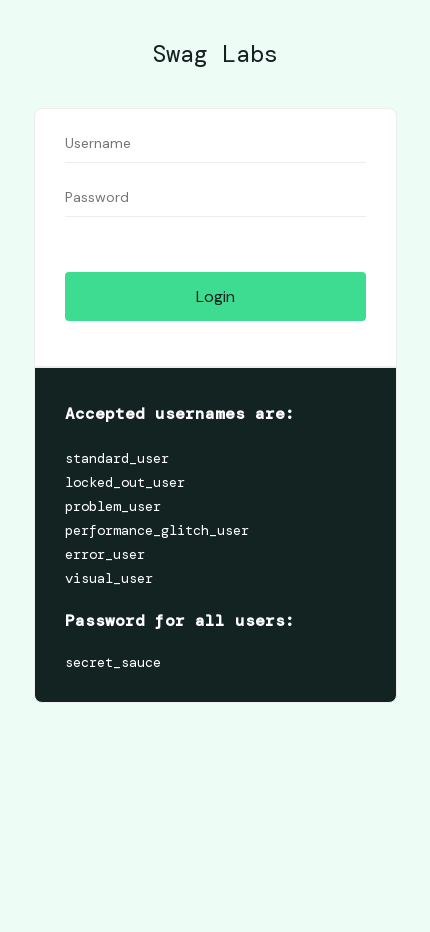

Waited for page to adjust to 430x932 viewport
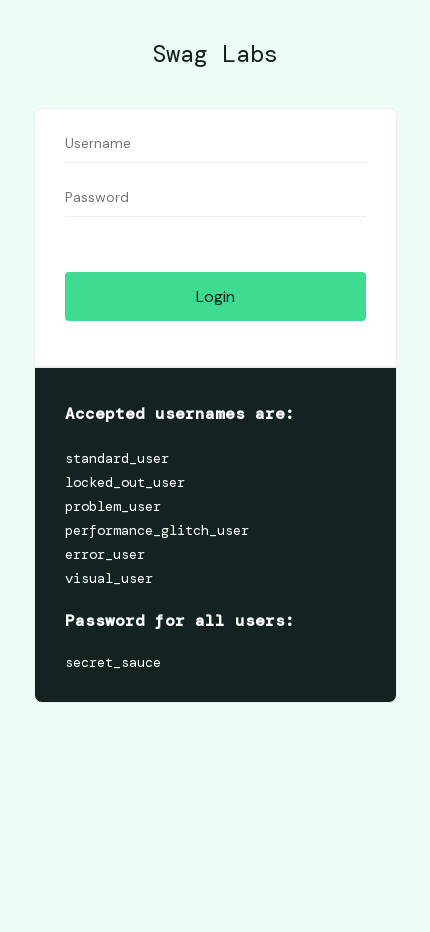

Verified login form is visible at 430x932 resolution
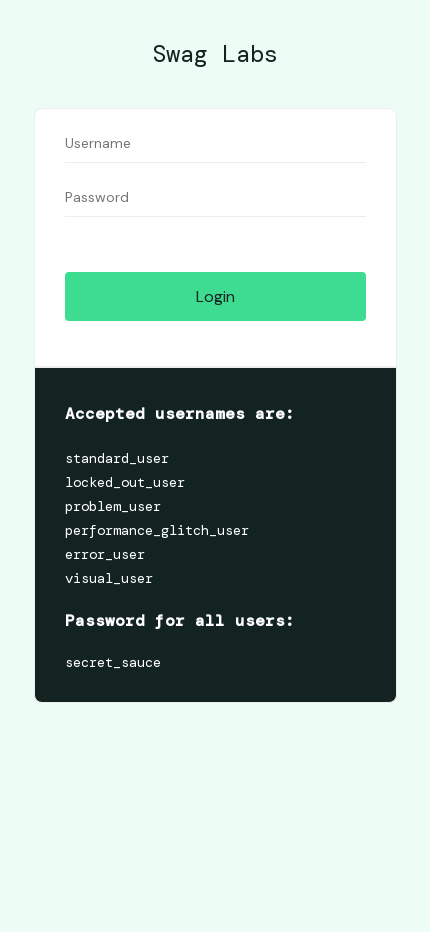

Set viewport to 768x1024
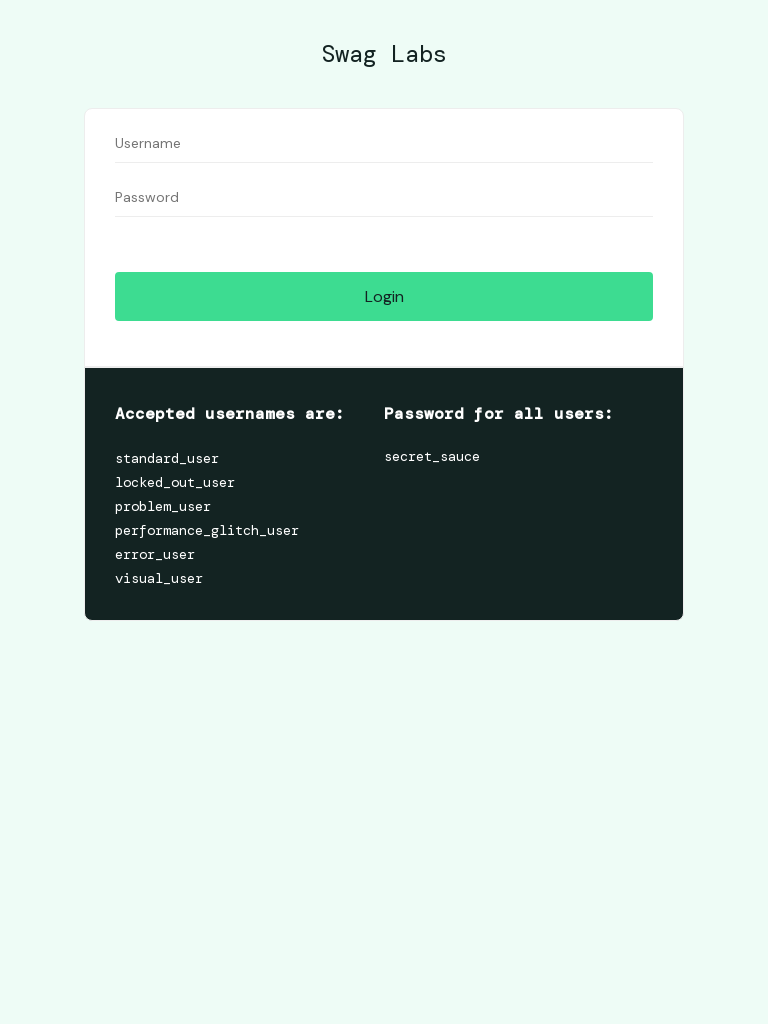

Waited for page to adjust to 768x1024 viewport
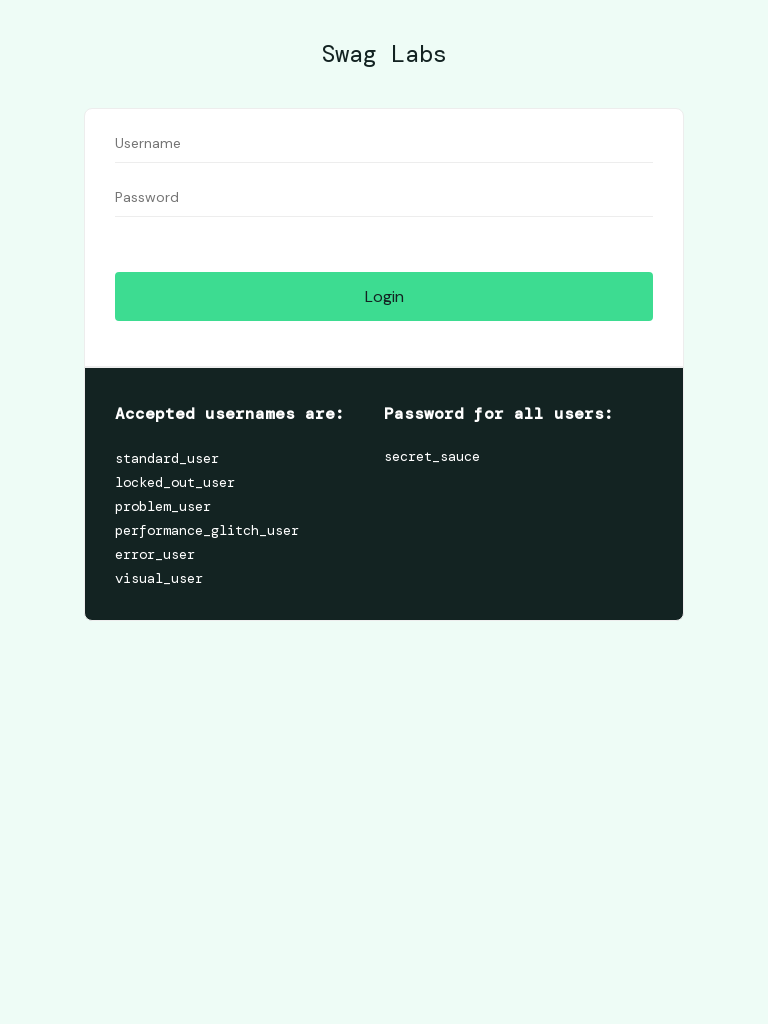

Verified login form is visible at 768x1024 resolution
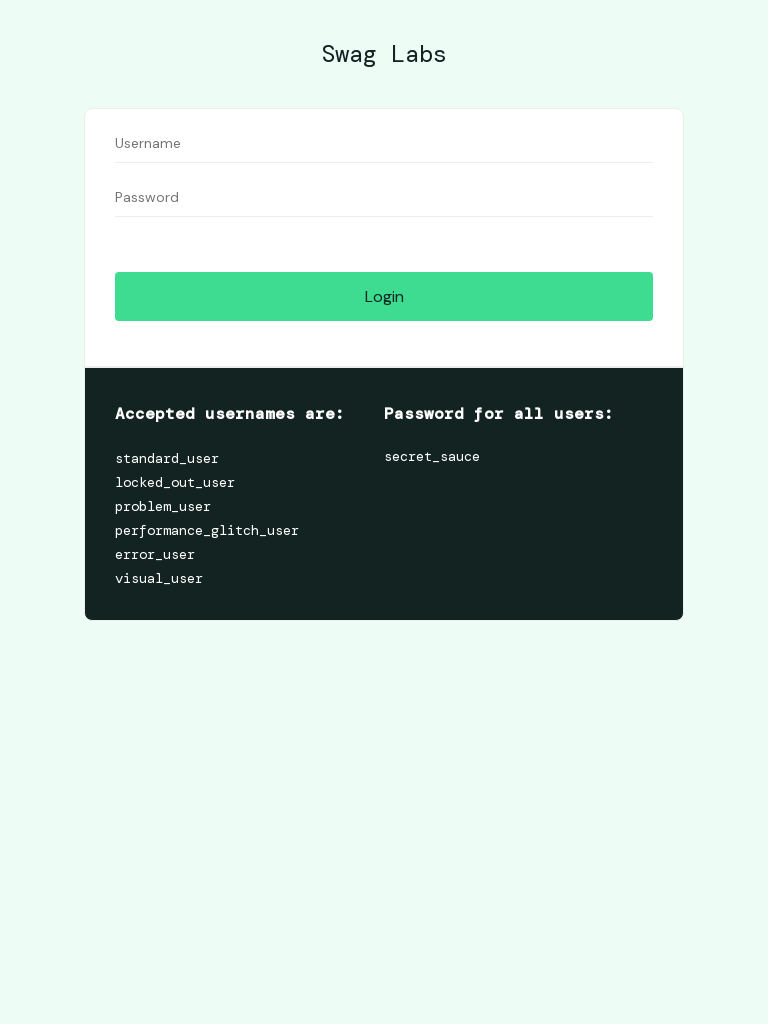

Set viewport to 1366x768
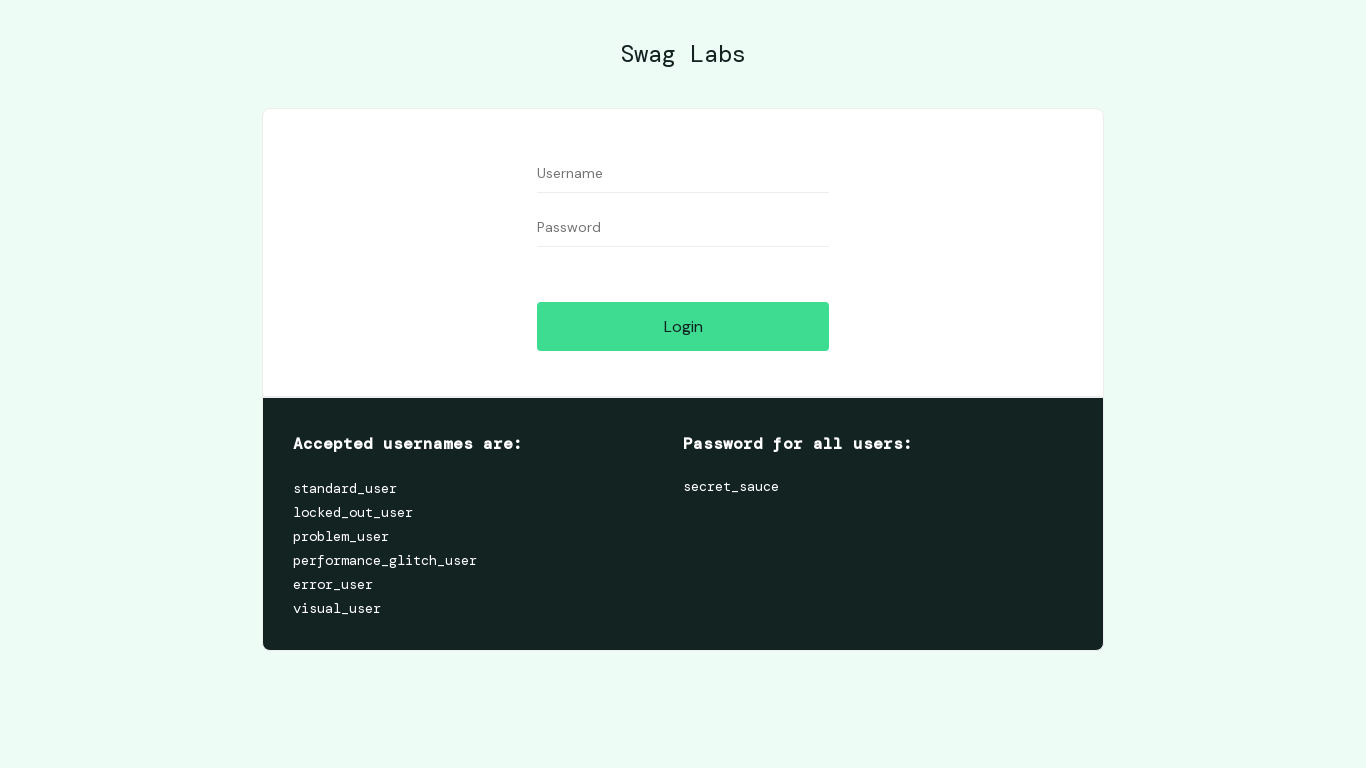

Waited for page to adjust to 1366x768 viewport
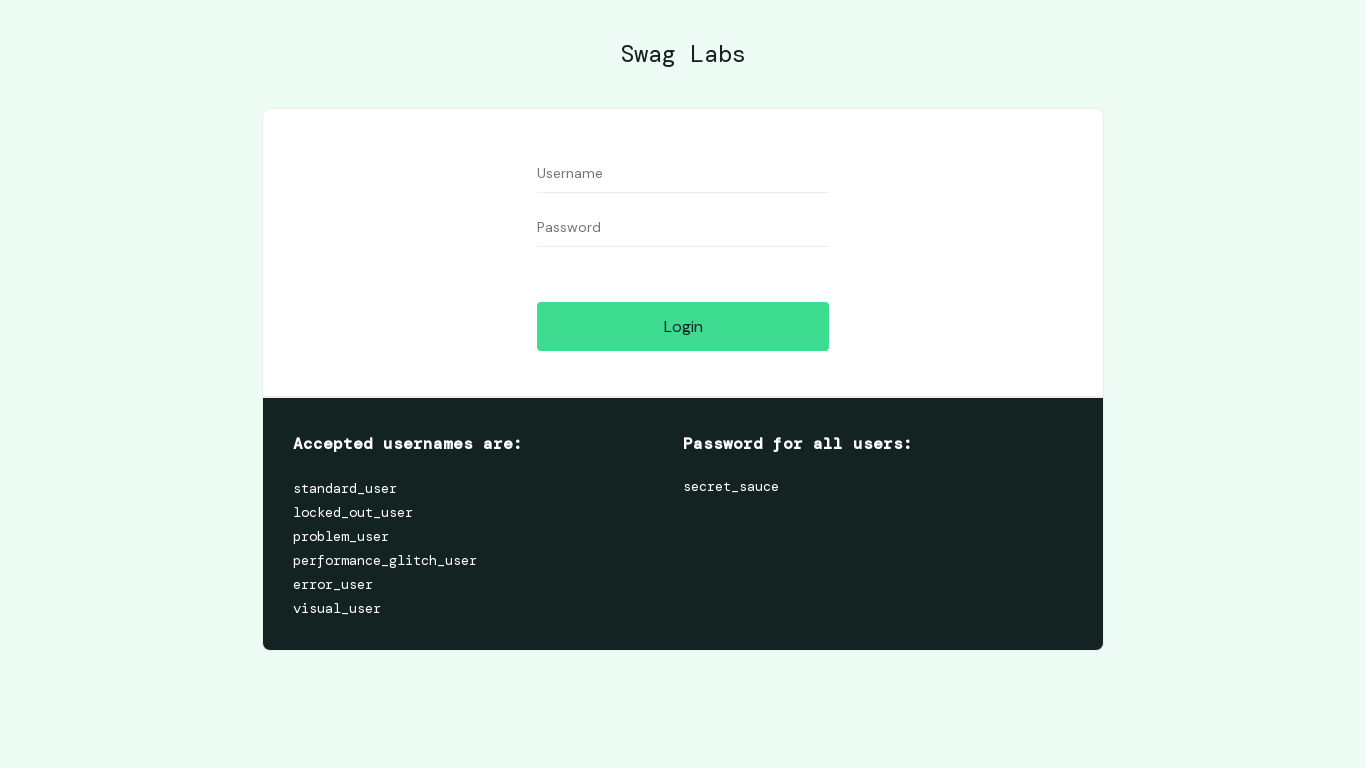

Verified login form is visible at 1366x768 resolution
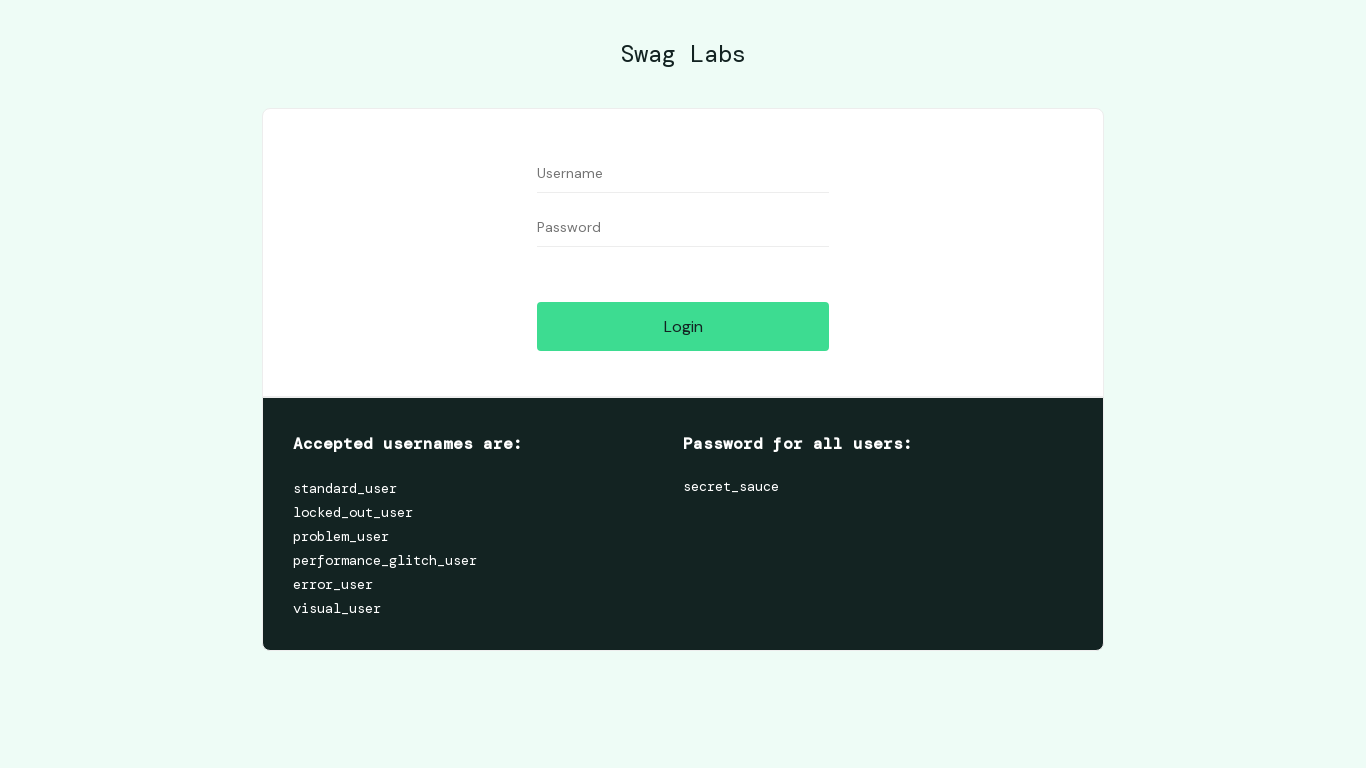

Set viewport to 1920x1080
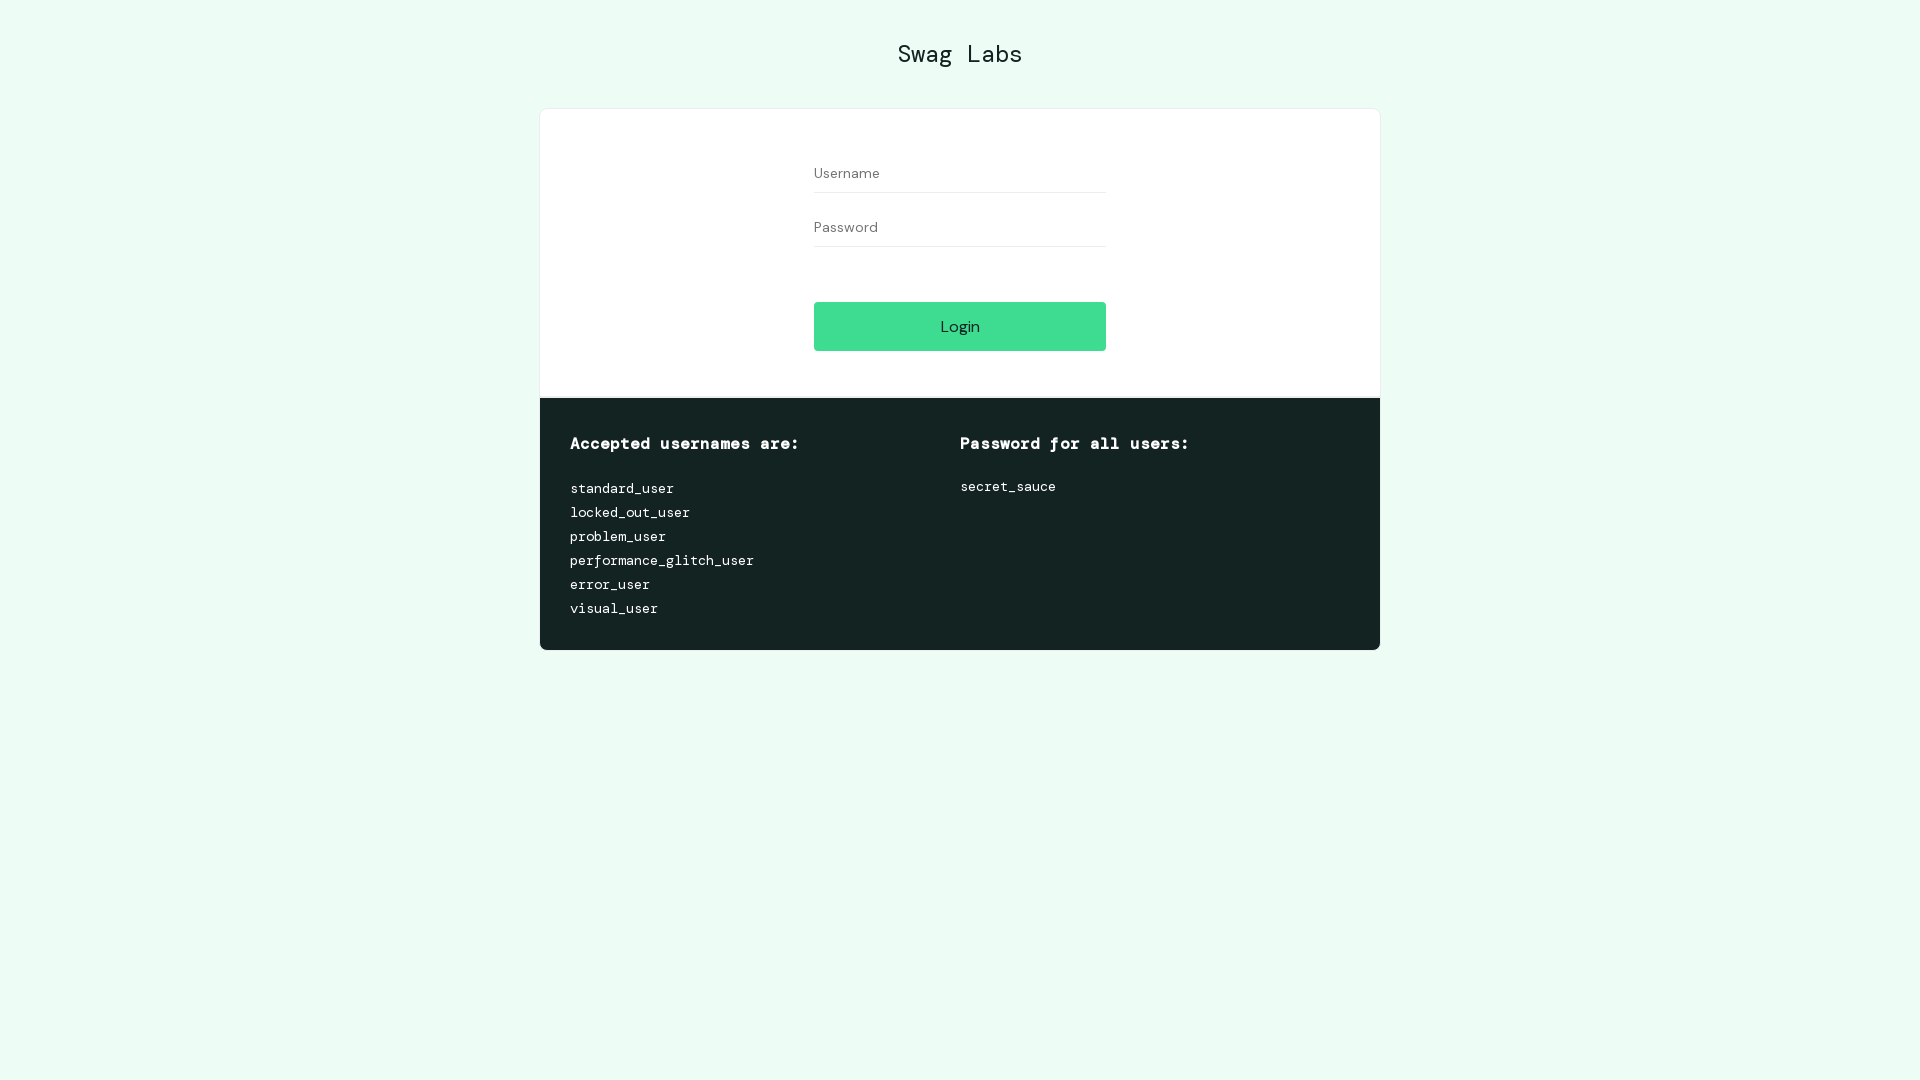

Waited for page to adjust to 1920x1080 viewport
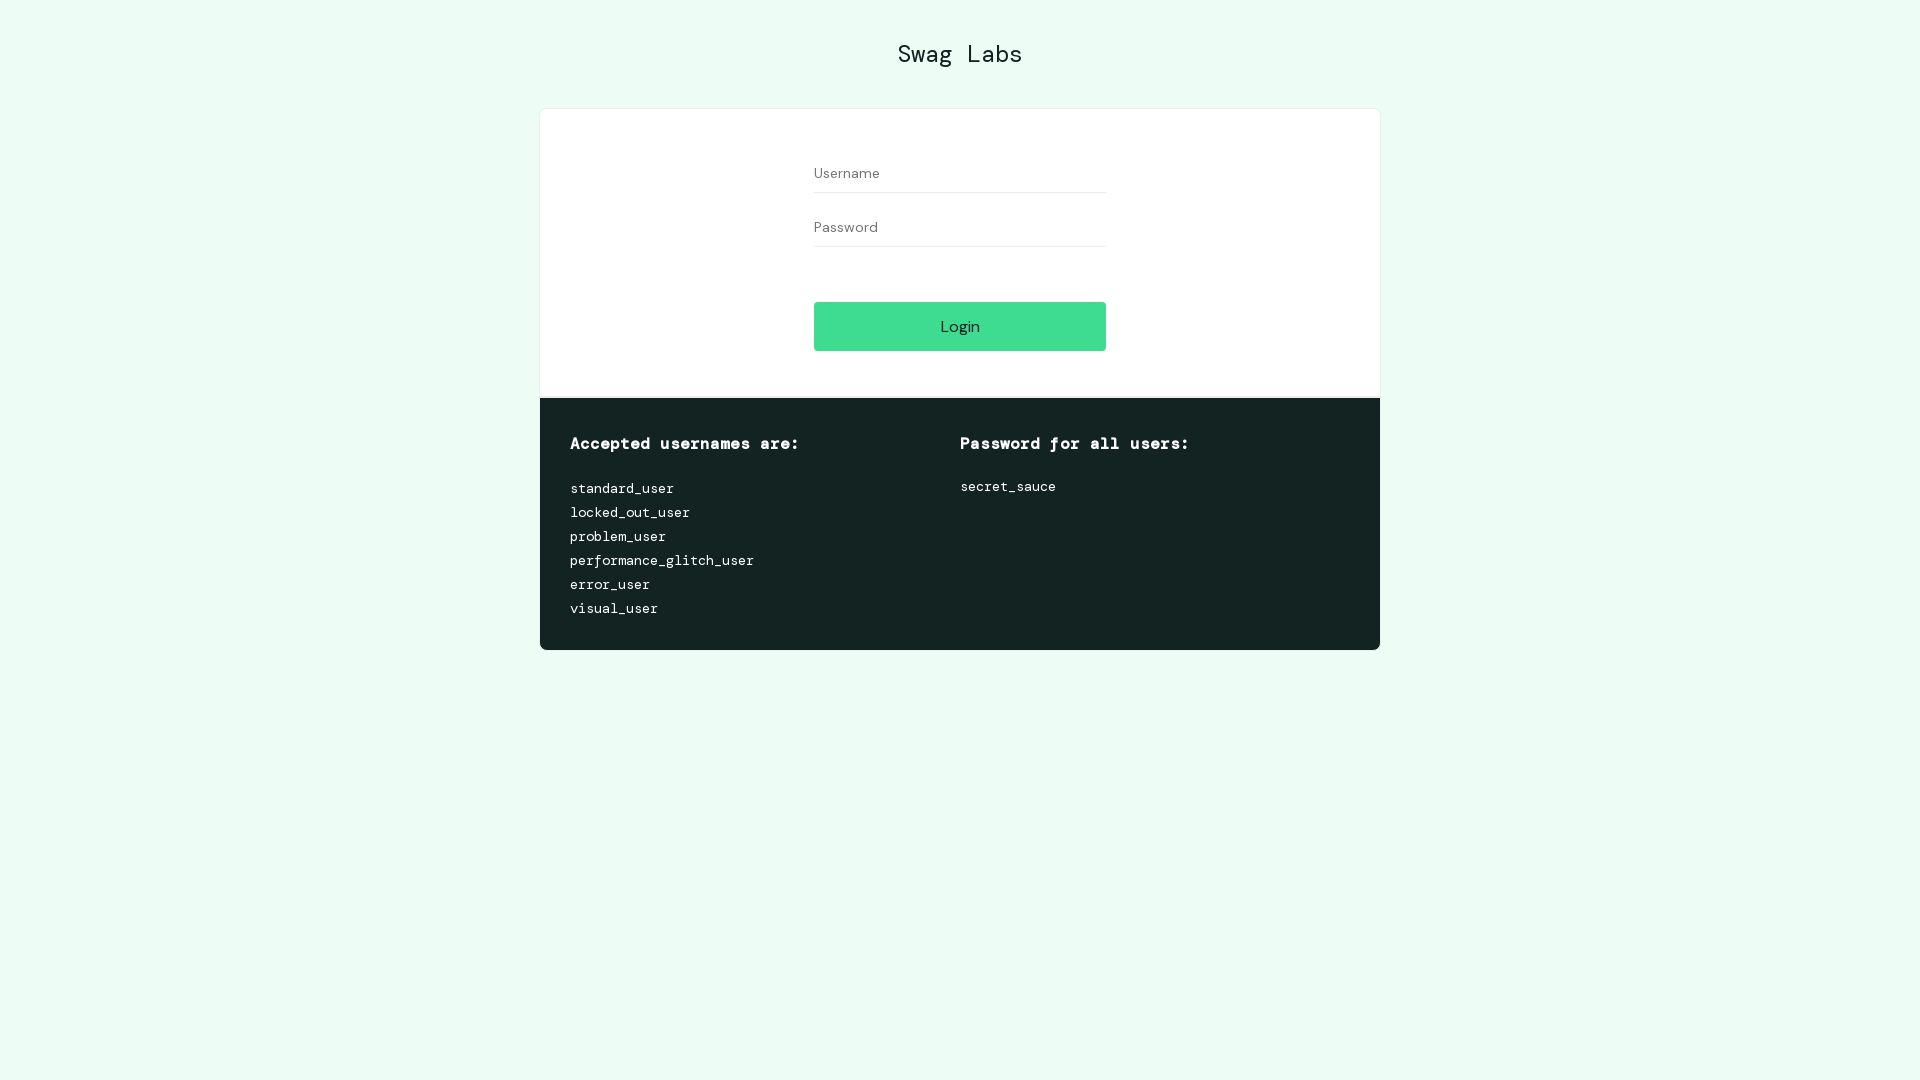

Verified login form is visible at 1920x1080 resolution
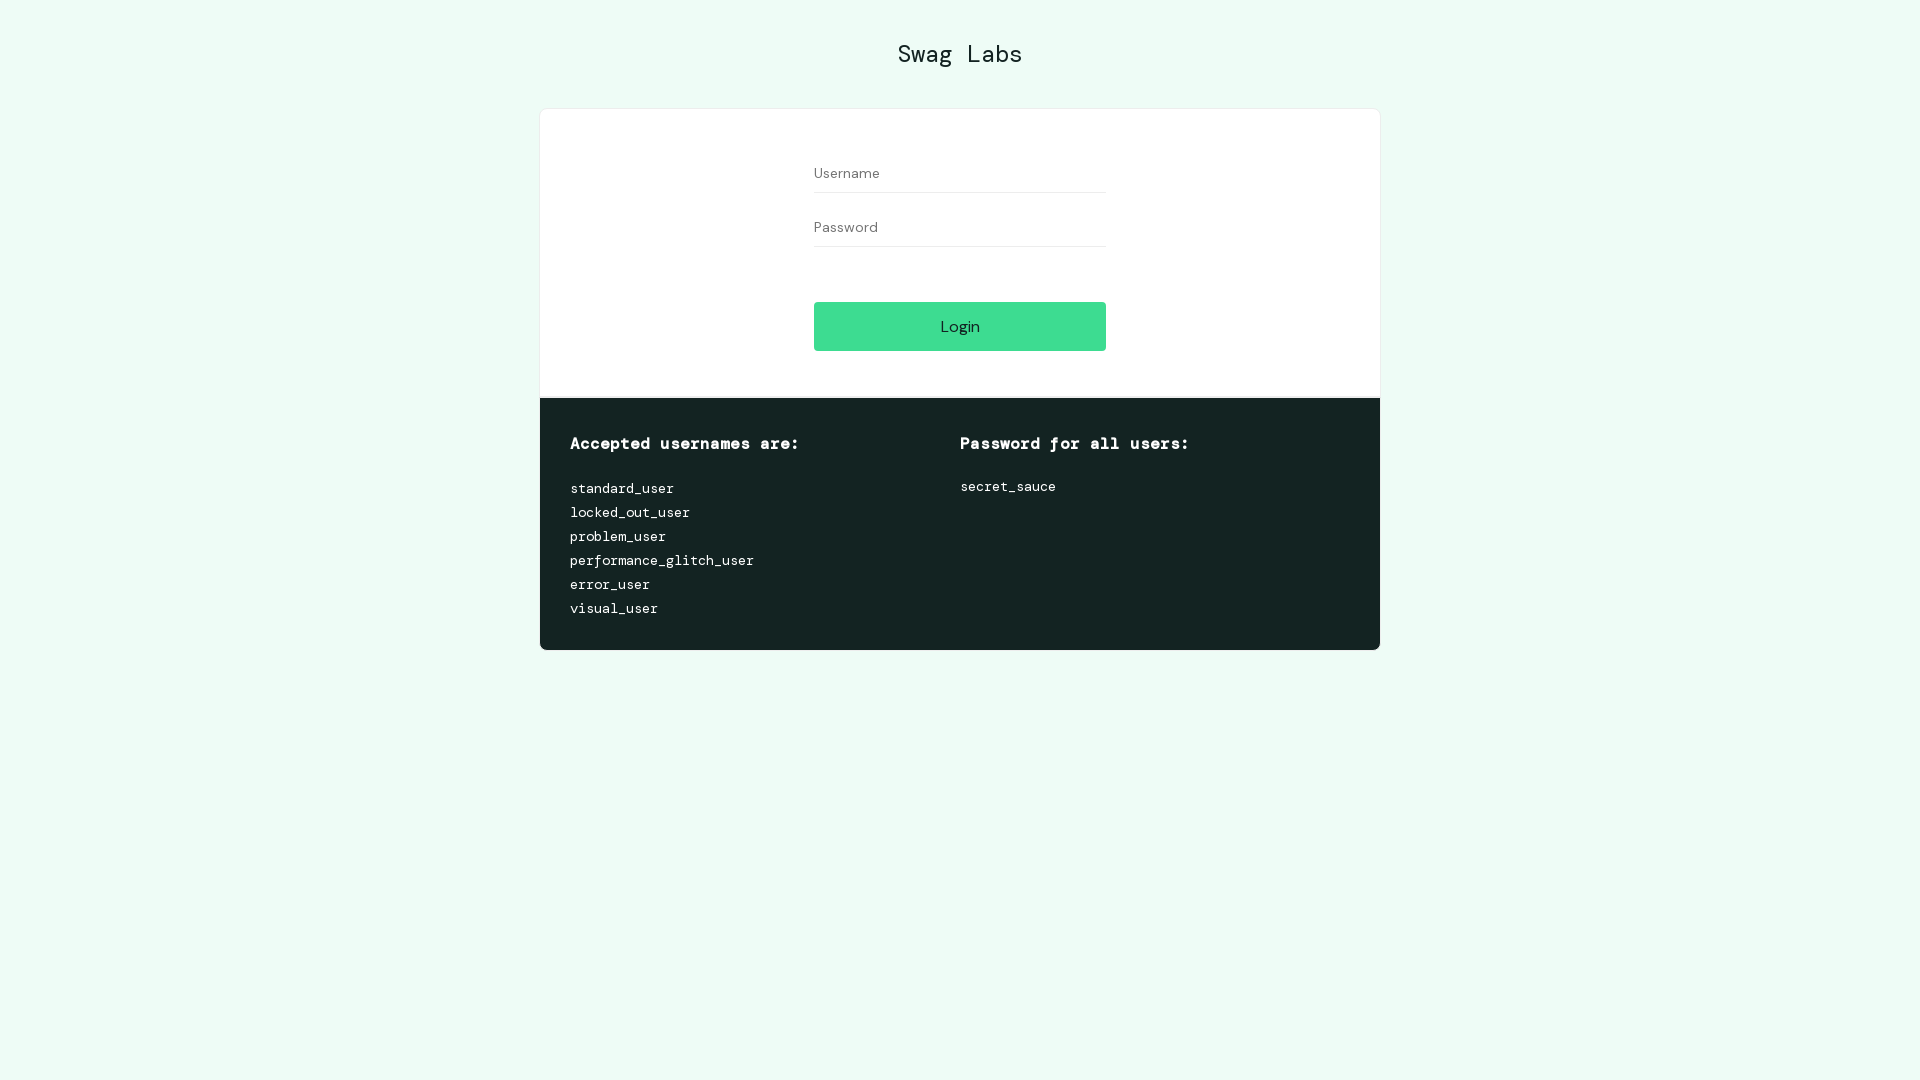

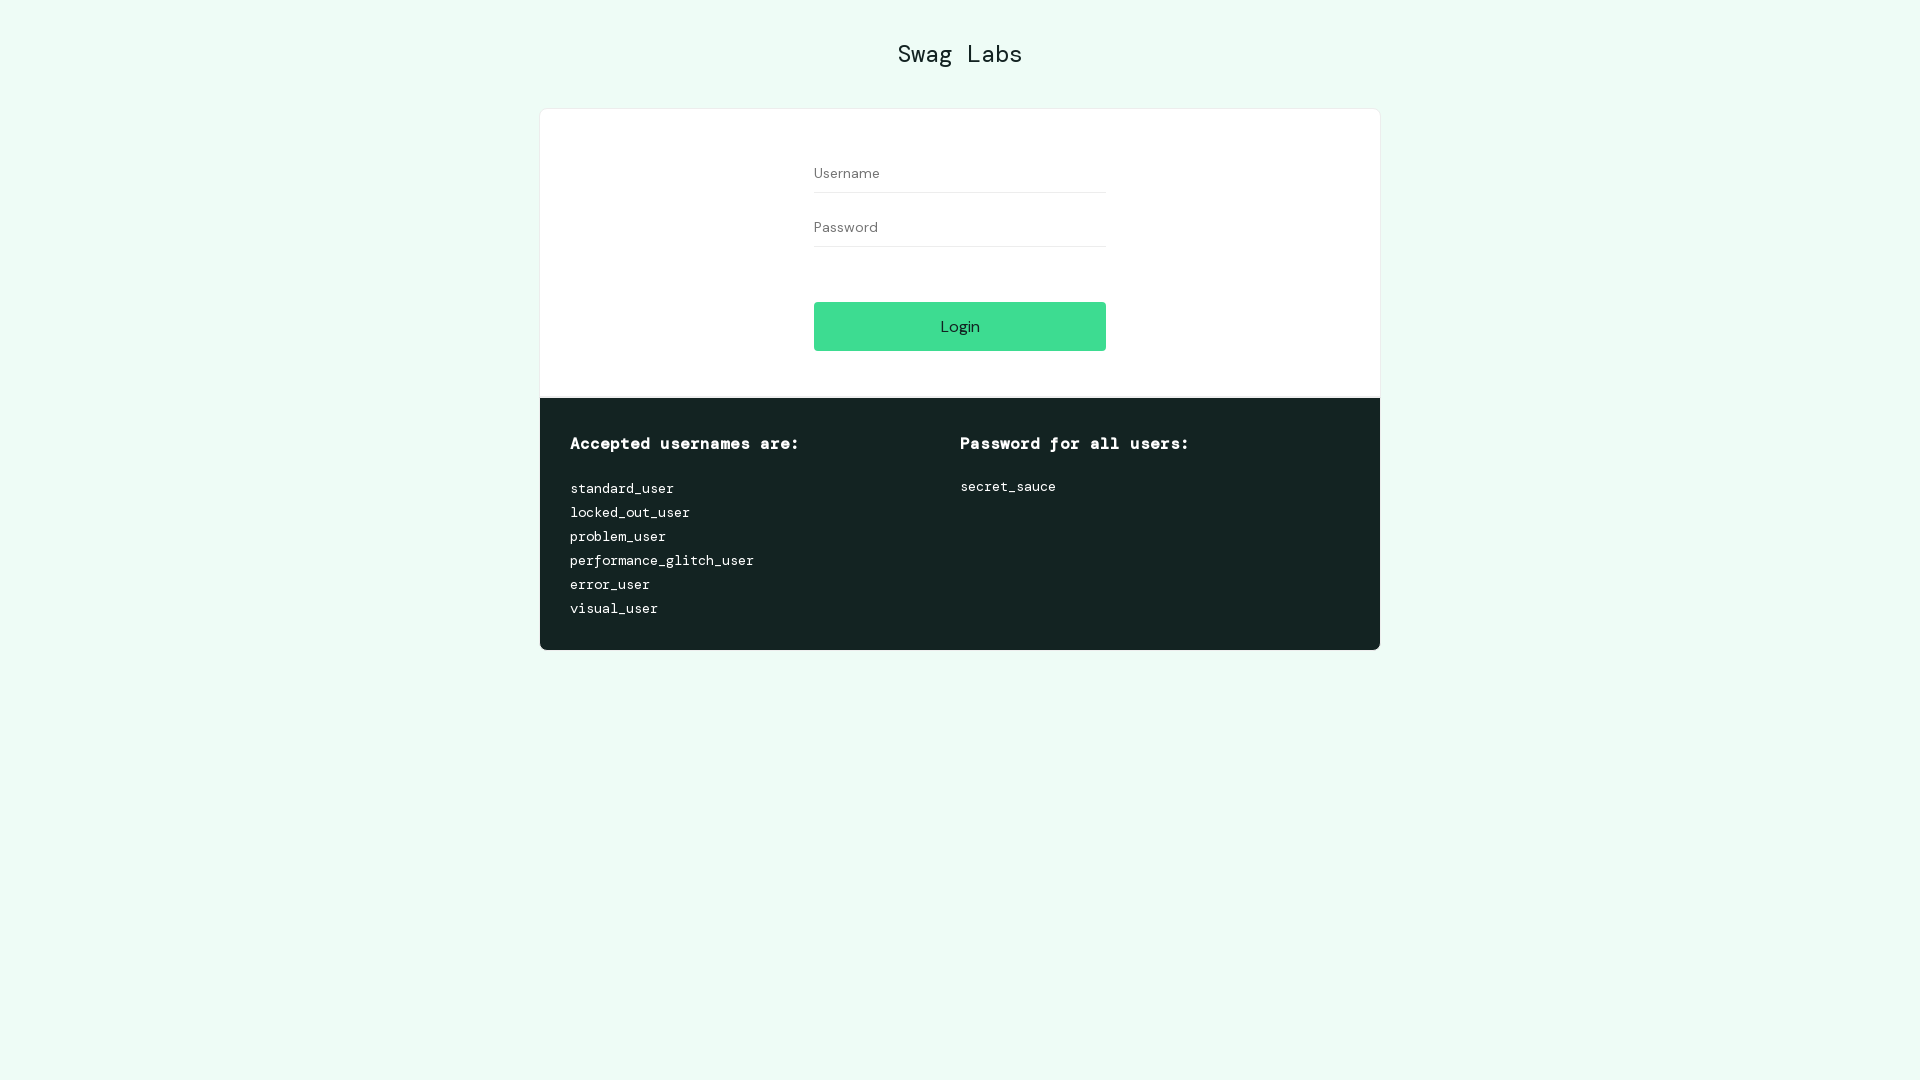